Solves a math problem by reading two numbers from the page, calculating their sum, and selecting the result from a dropdown menu

Starting URL: http://suninjuly.github.io/selects1.html

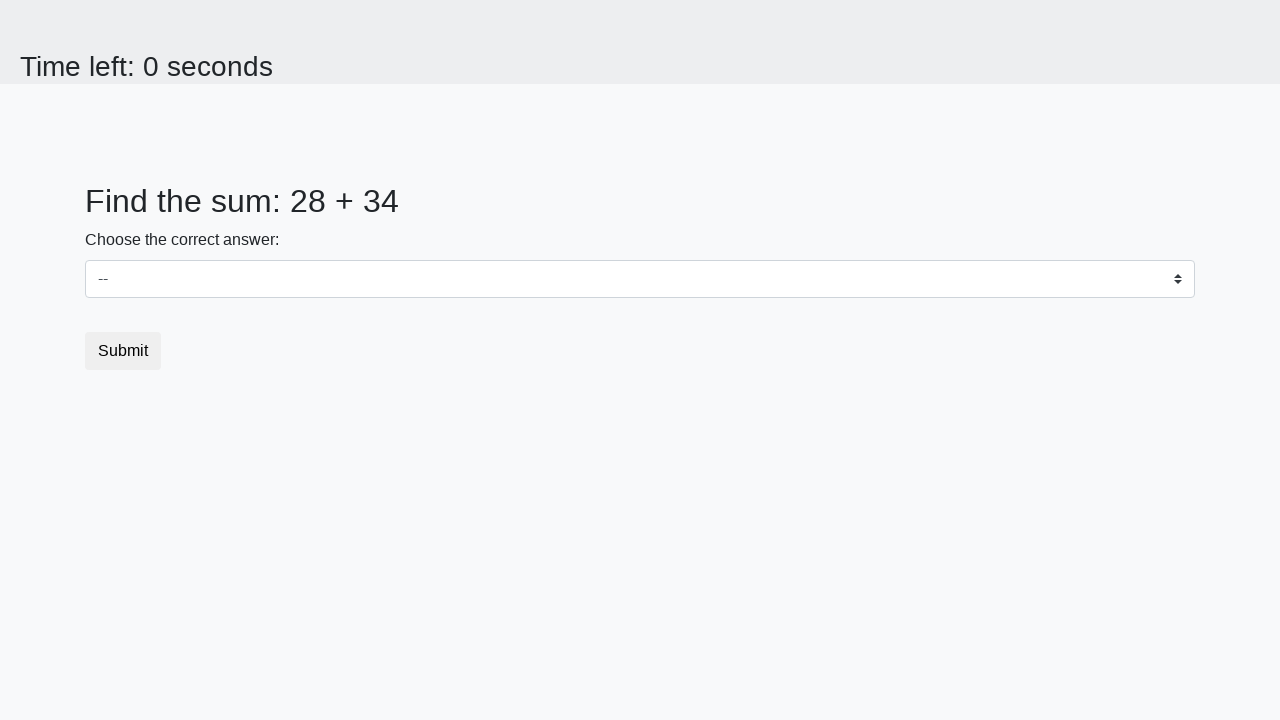

Retrieved first number from page
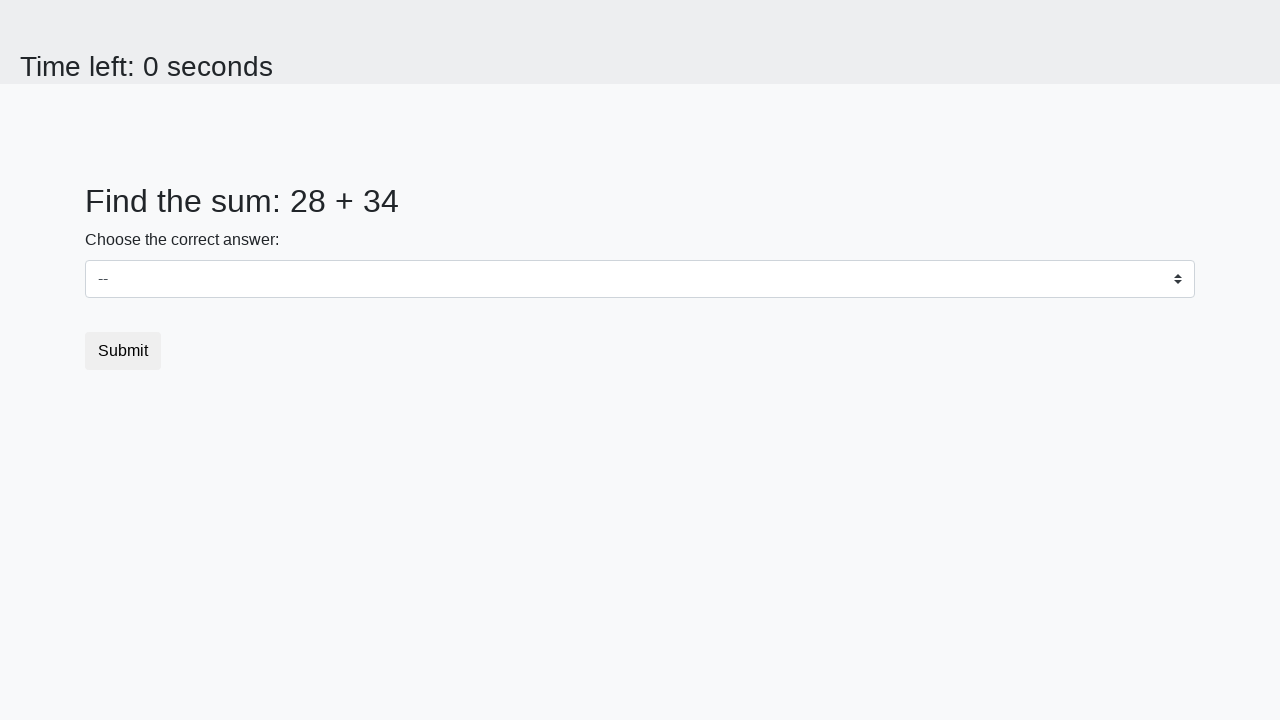

Retrieved second number from page
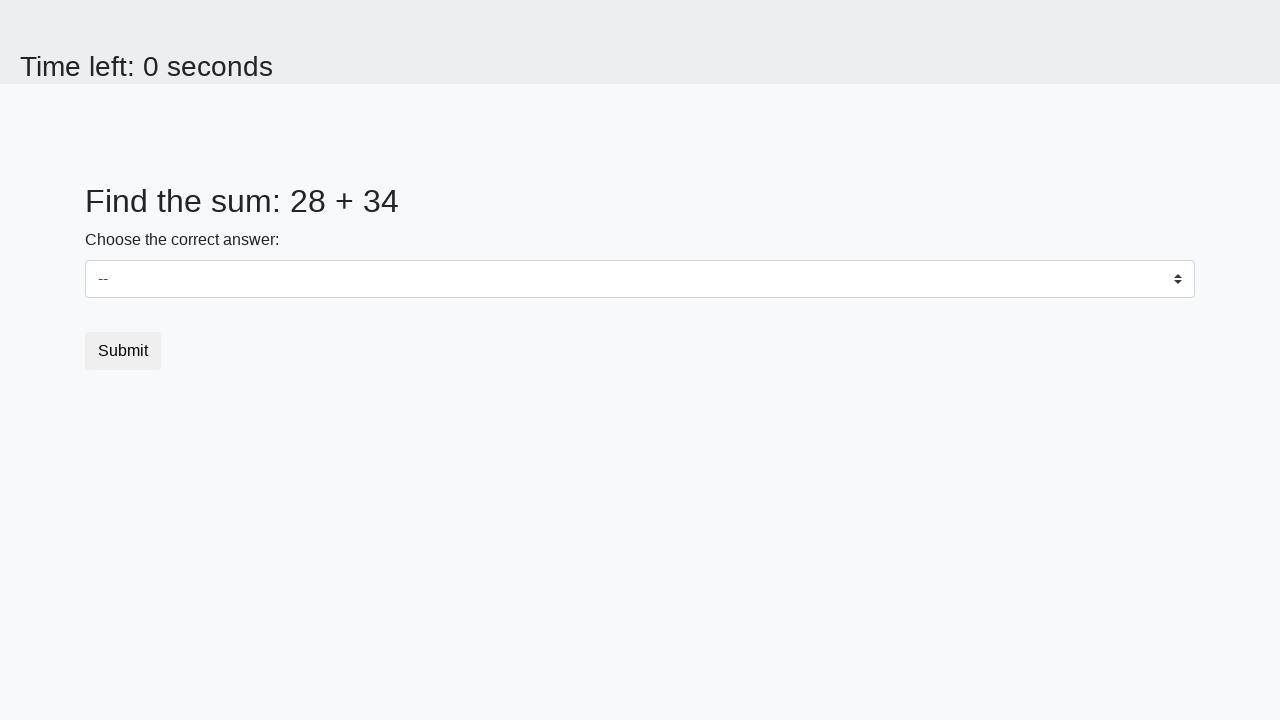

Calculated sum: 28 + 34 = 62
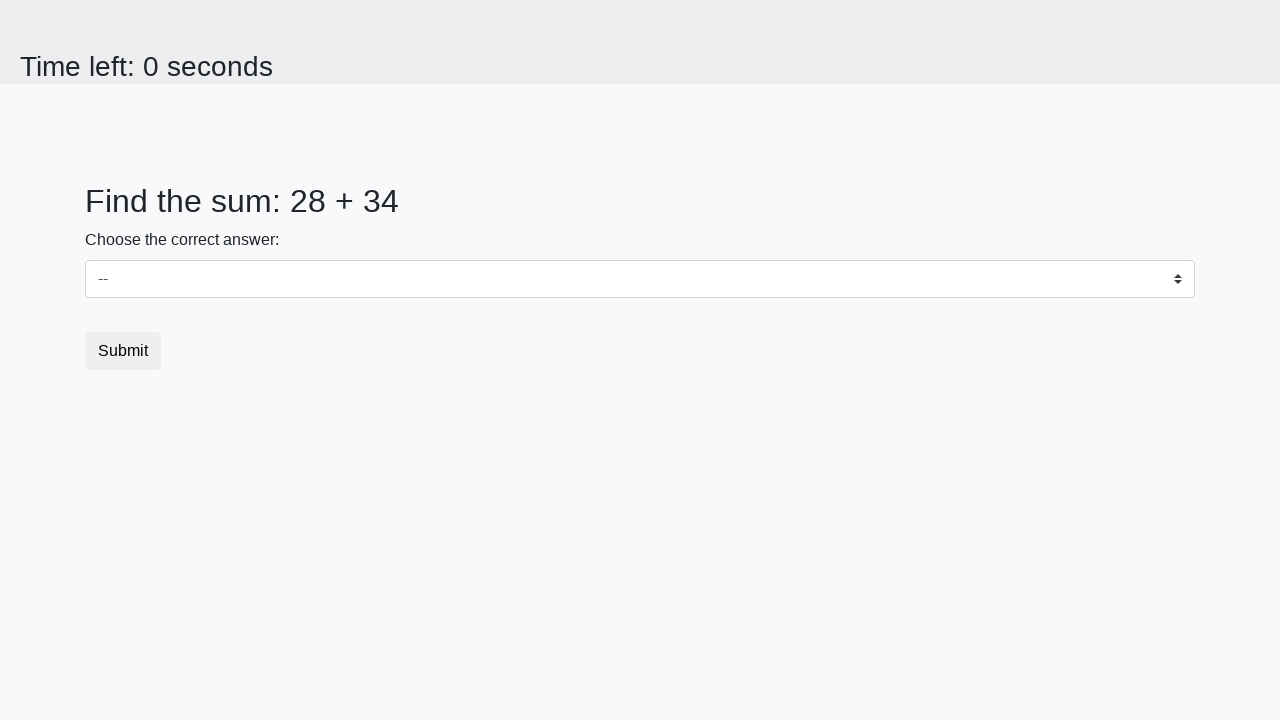

Selected result 62 from dropdown menu on #dropdown
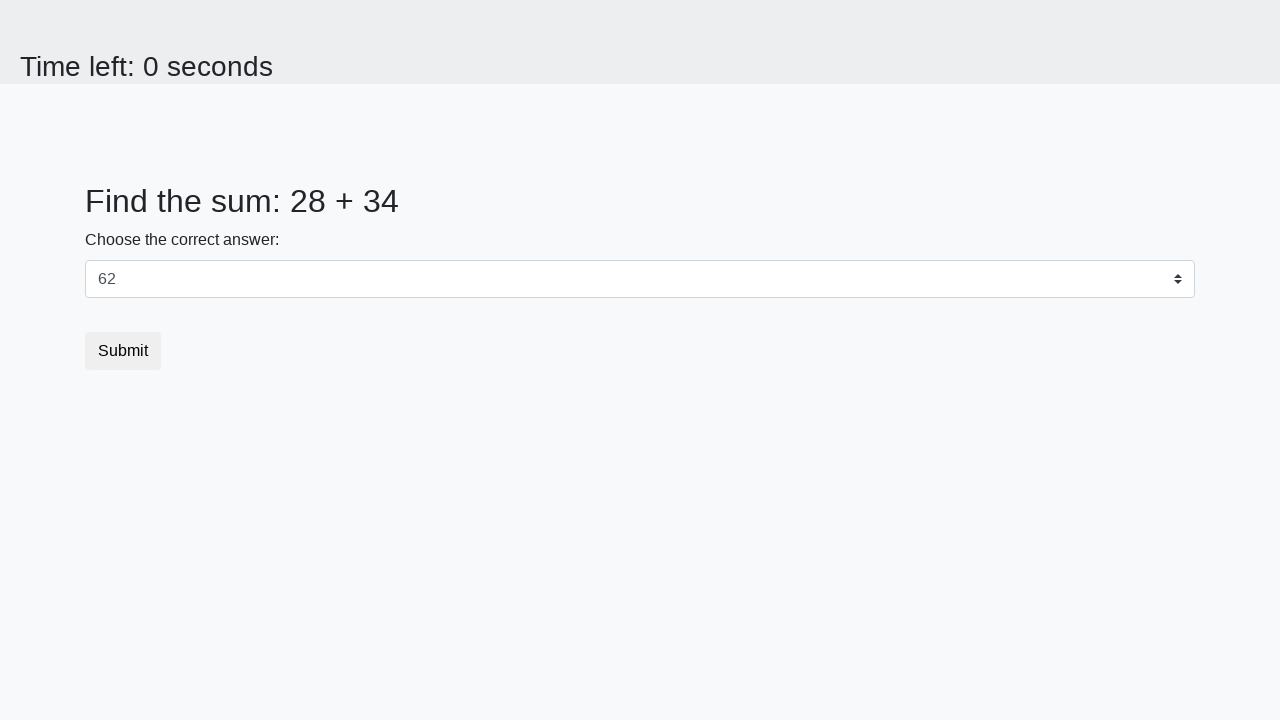

Clicked submit button at (123, 351) on button.btn
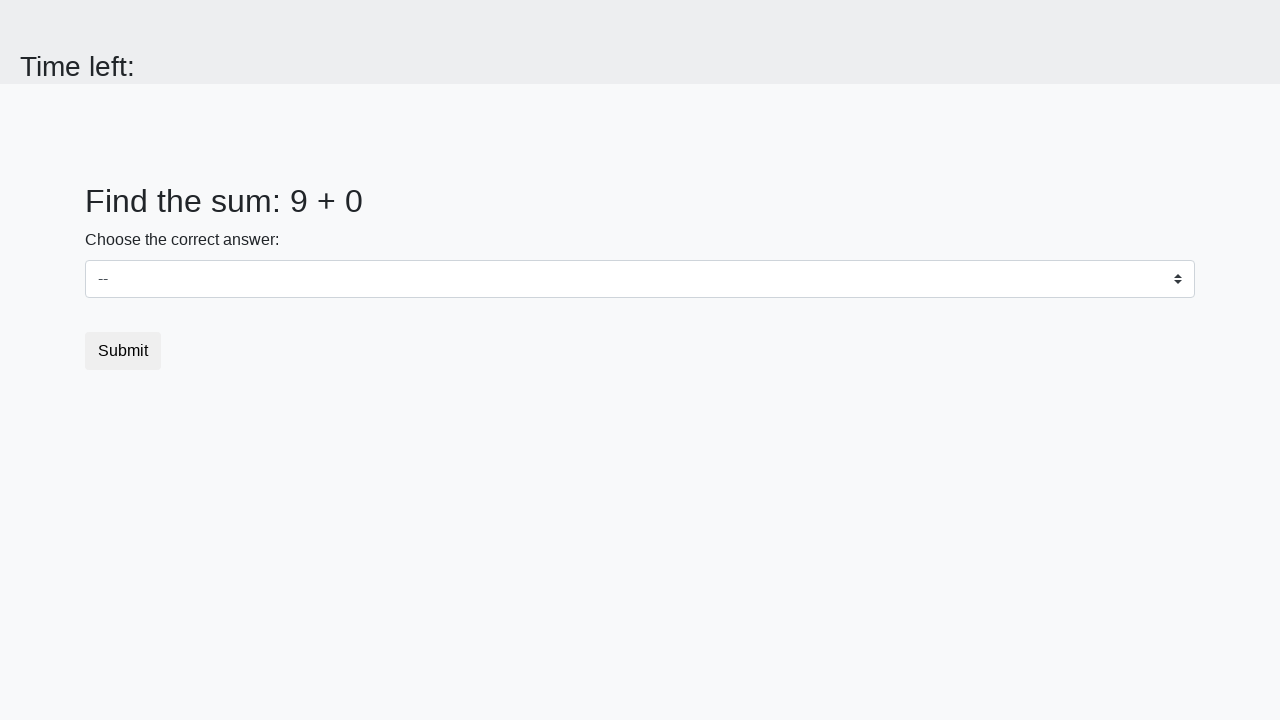

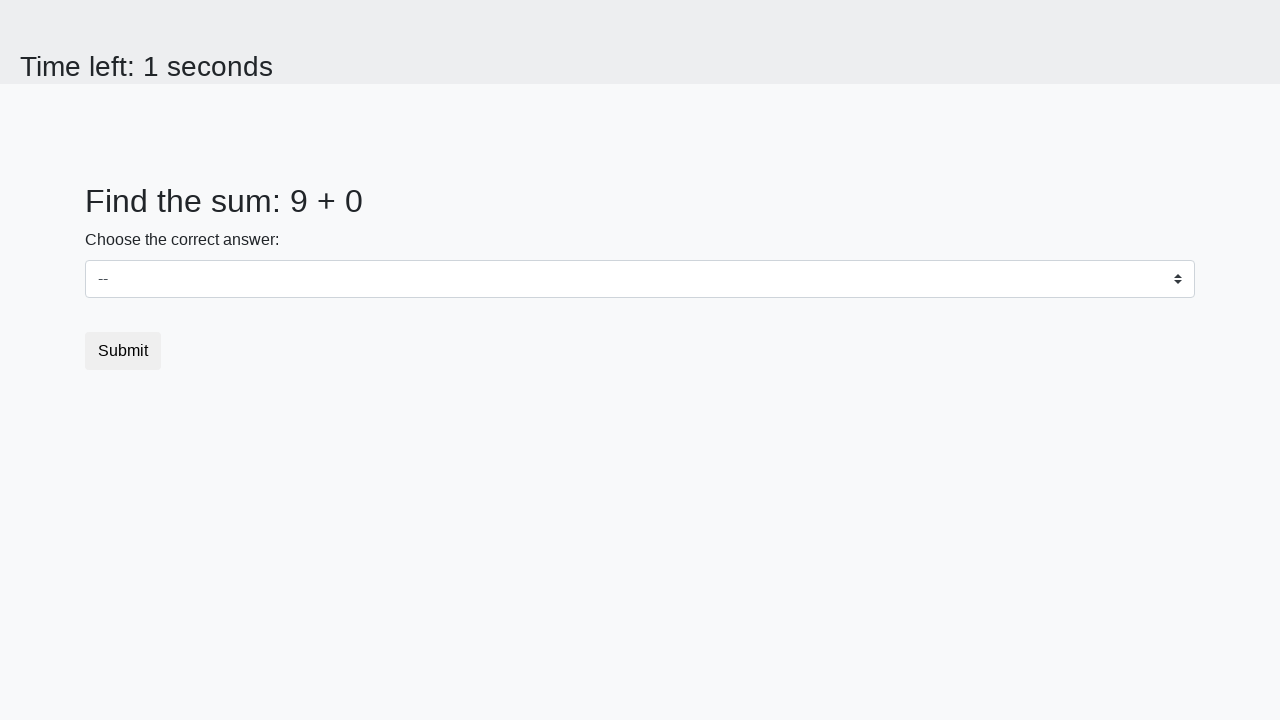